Tests email input validation with an invalid email missing the @ symbol and verifies error message appears

Starting URL: https://www.qa-practice.com/elements/input/email

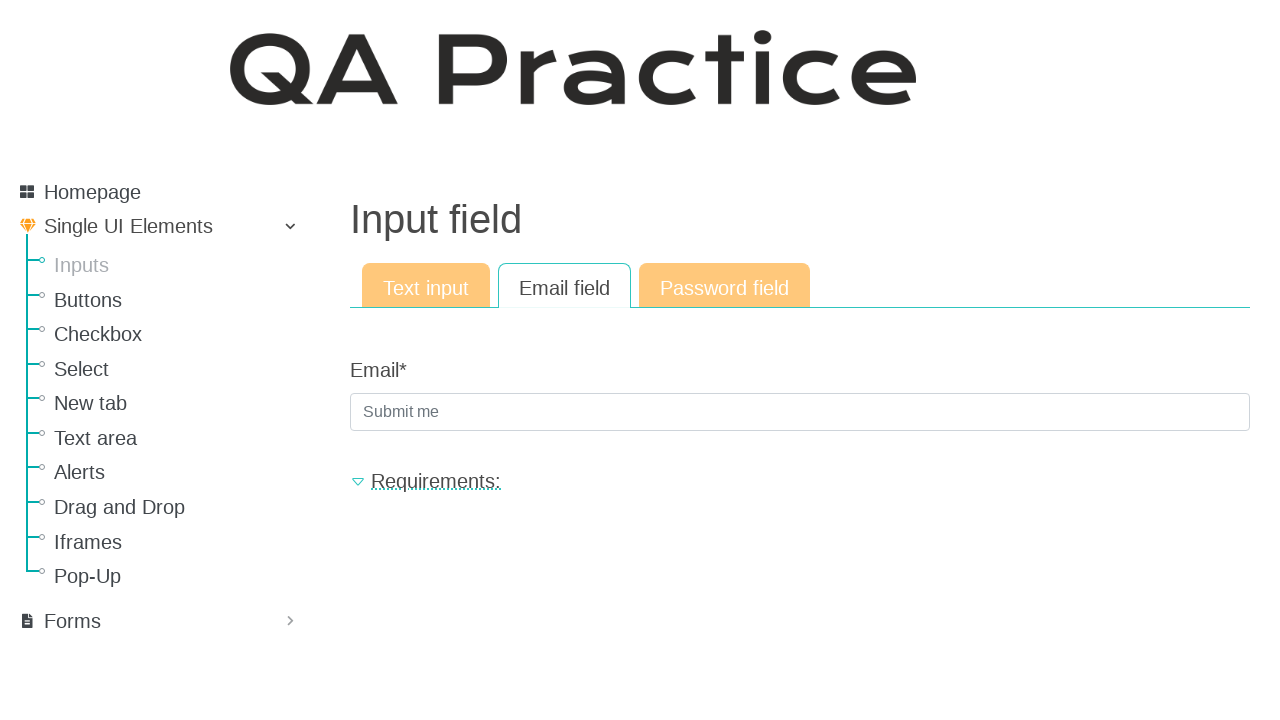

Filled email field with invalid email 'asdgmail.com' (missing @ symbol) on #id_email
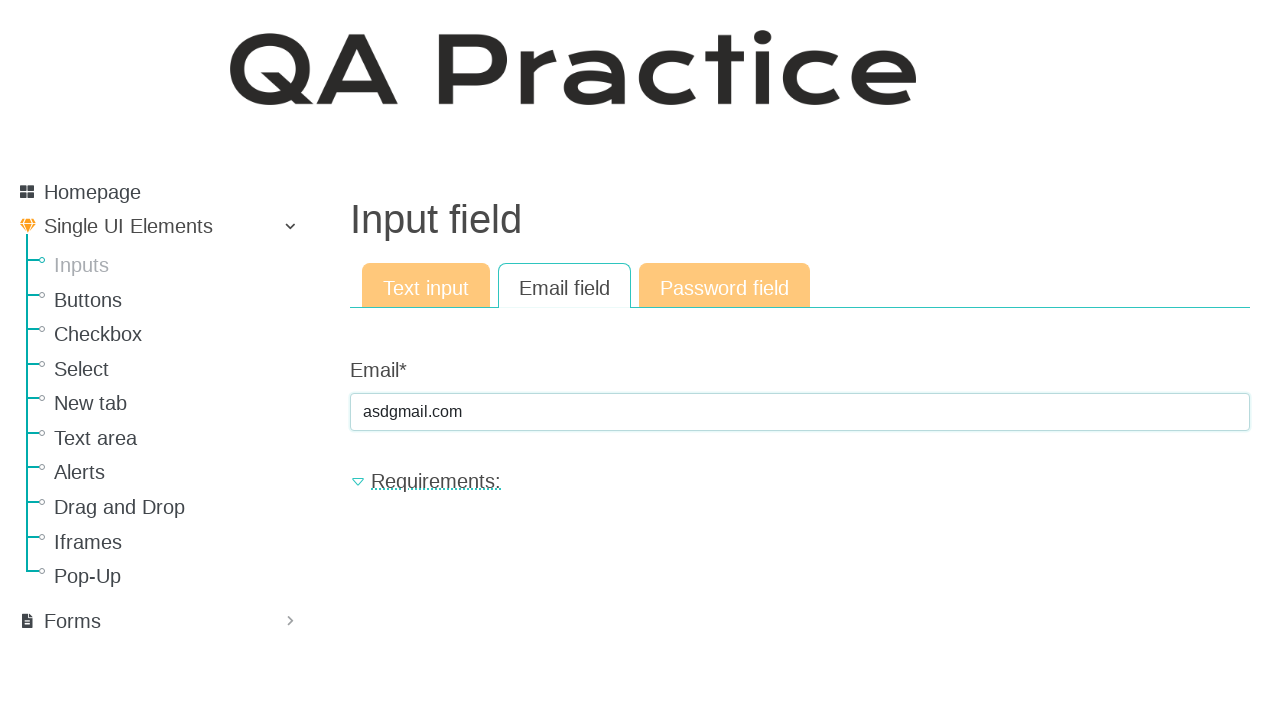

Pressed Enter to submit the form
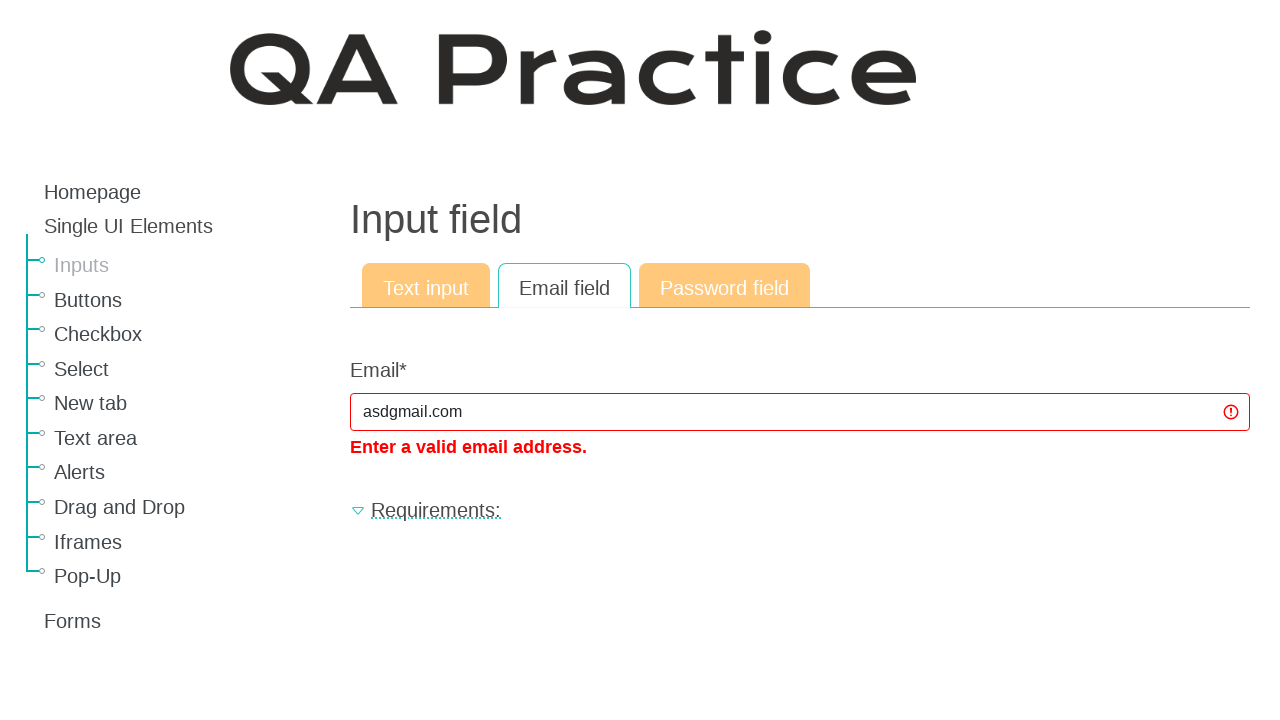

Error message appeared for invalid email format
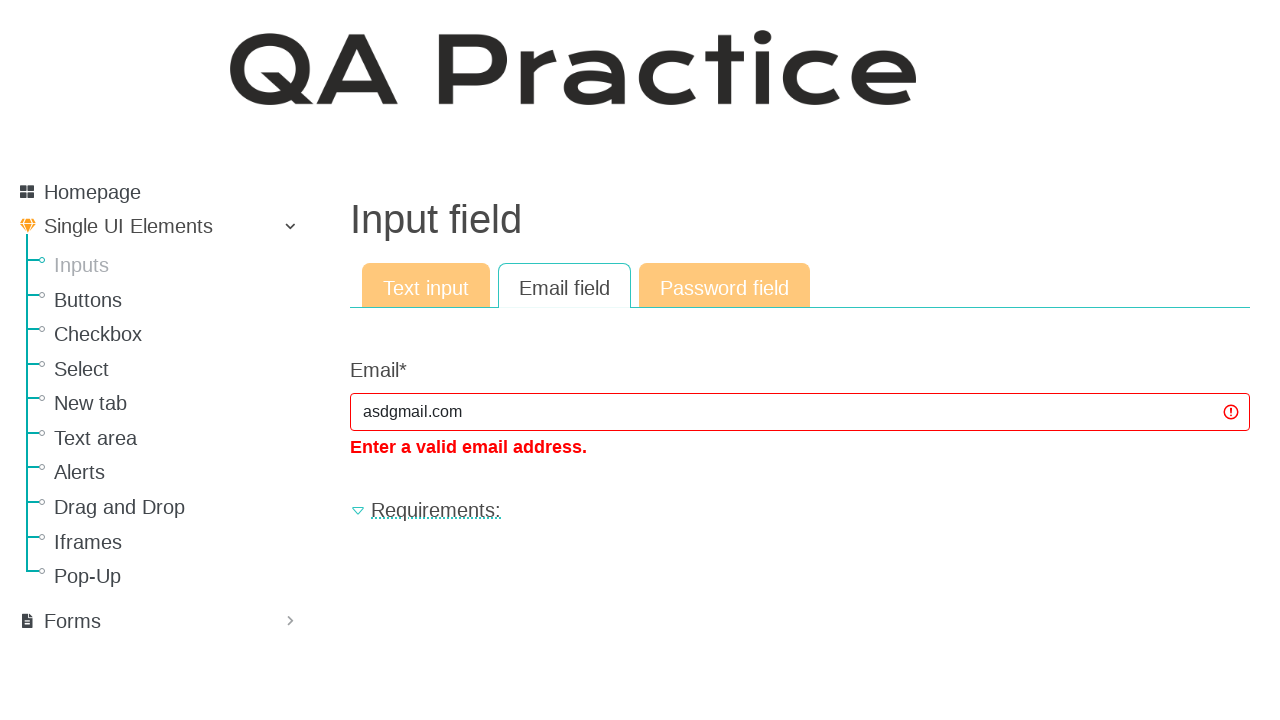

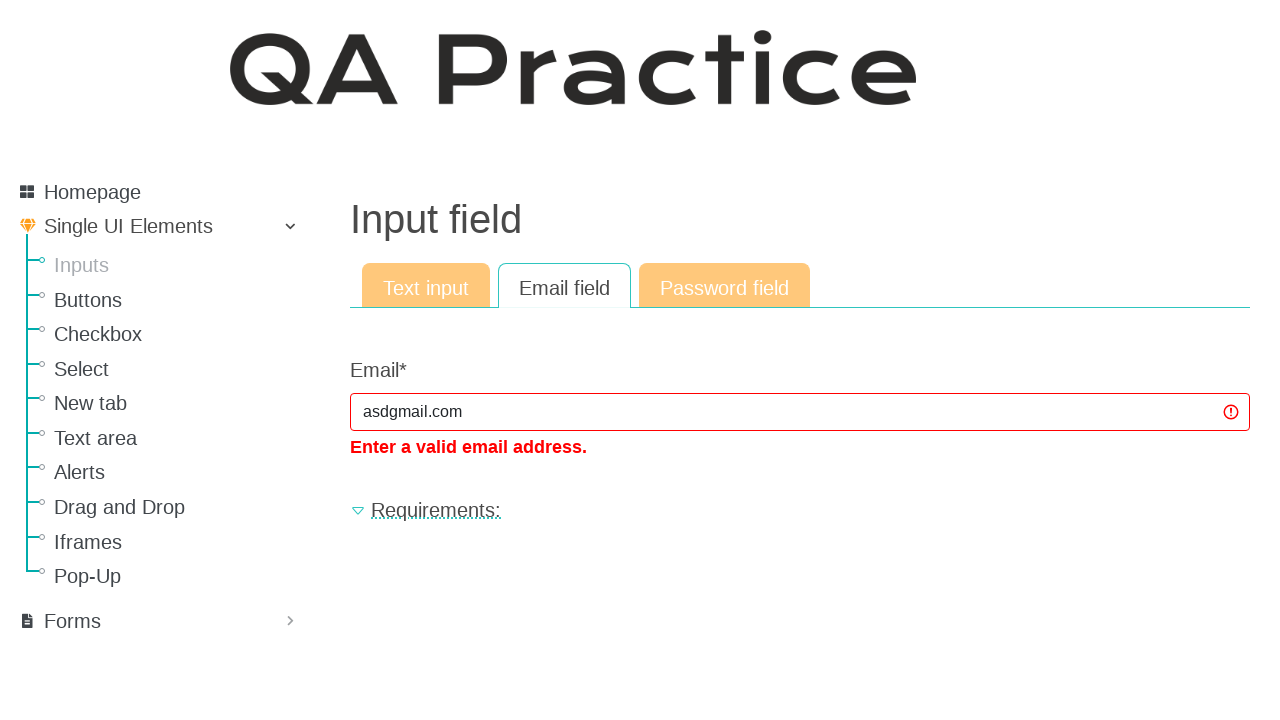